Tests file download functionality by navigating to a download page and clicking on a file link to download it

Starting URL: https://the-internet.herokuapp.com/download

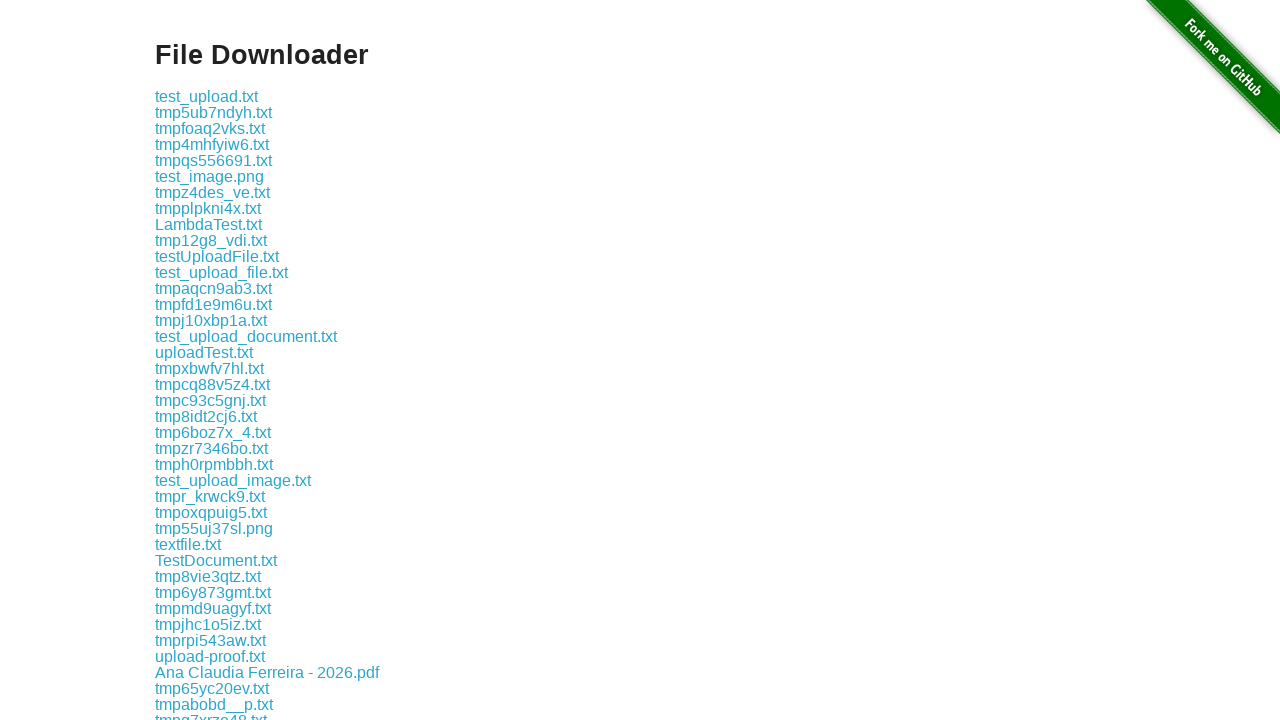

Clicked on file link 'some-file.txt' to download at (198, 367) on xpath=//*[text()='some-file.txt']
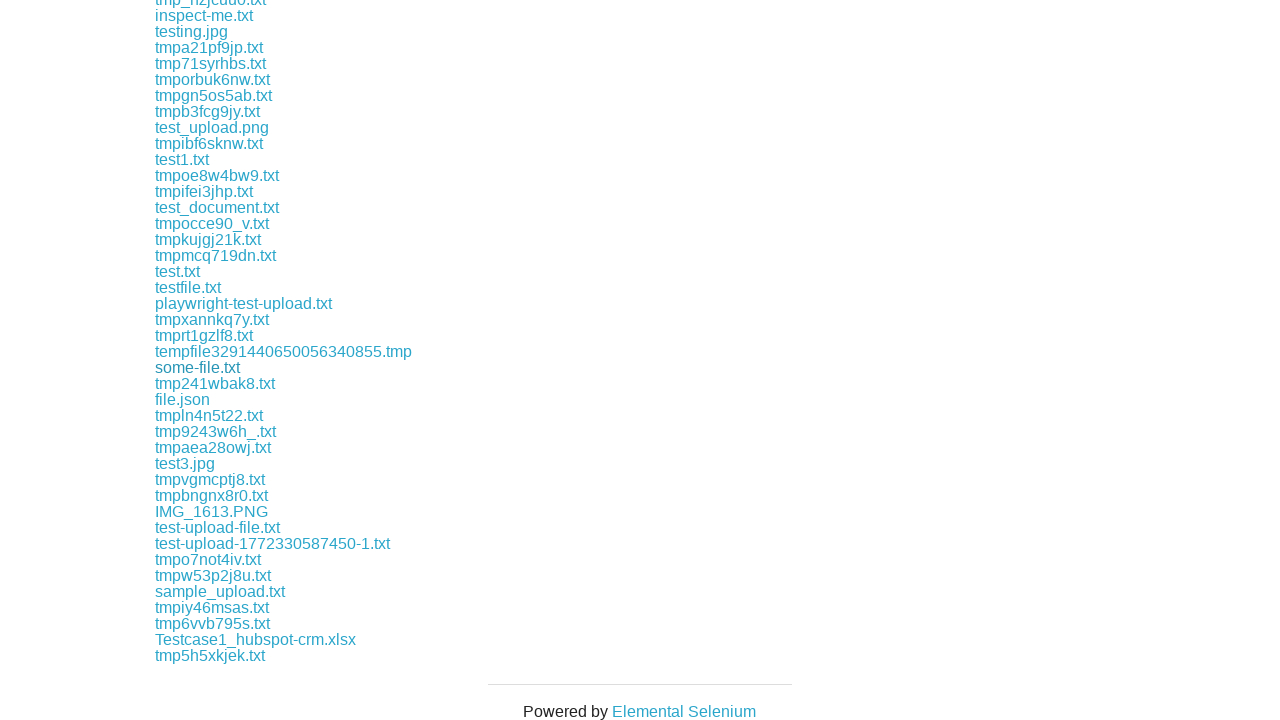

Waited 2 seconds for download to complete
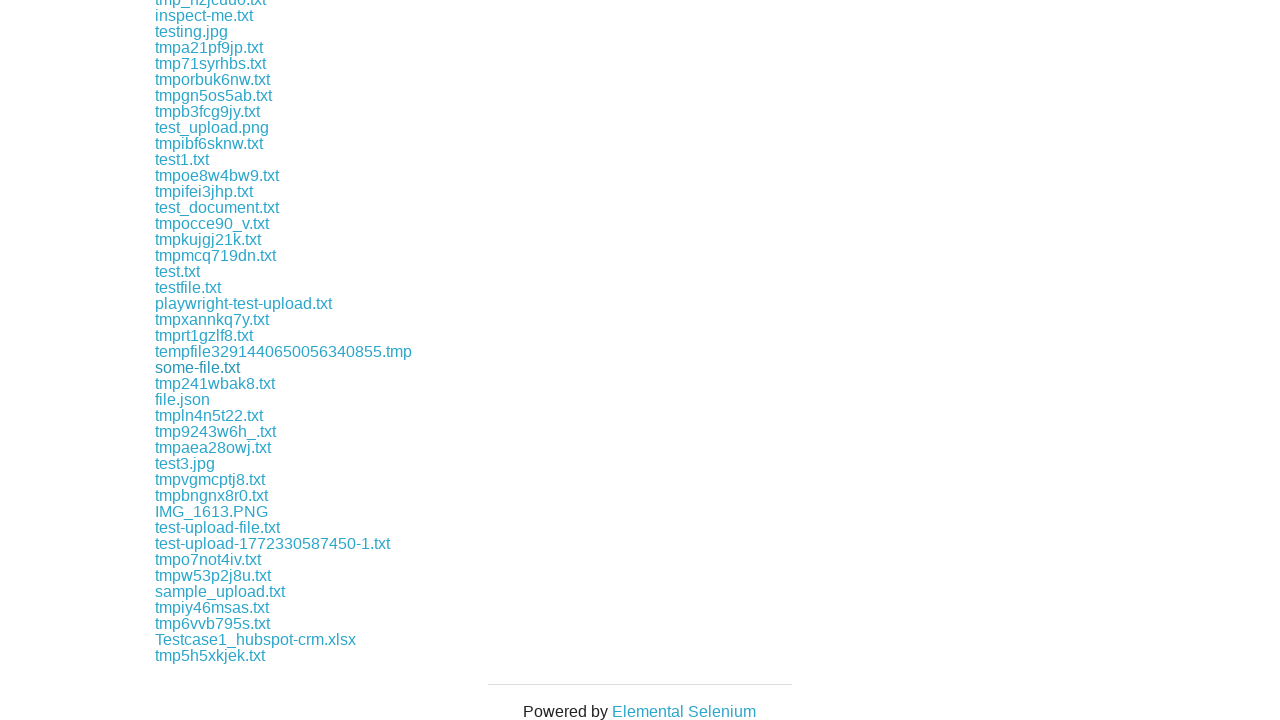

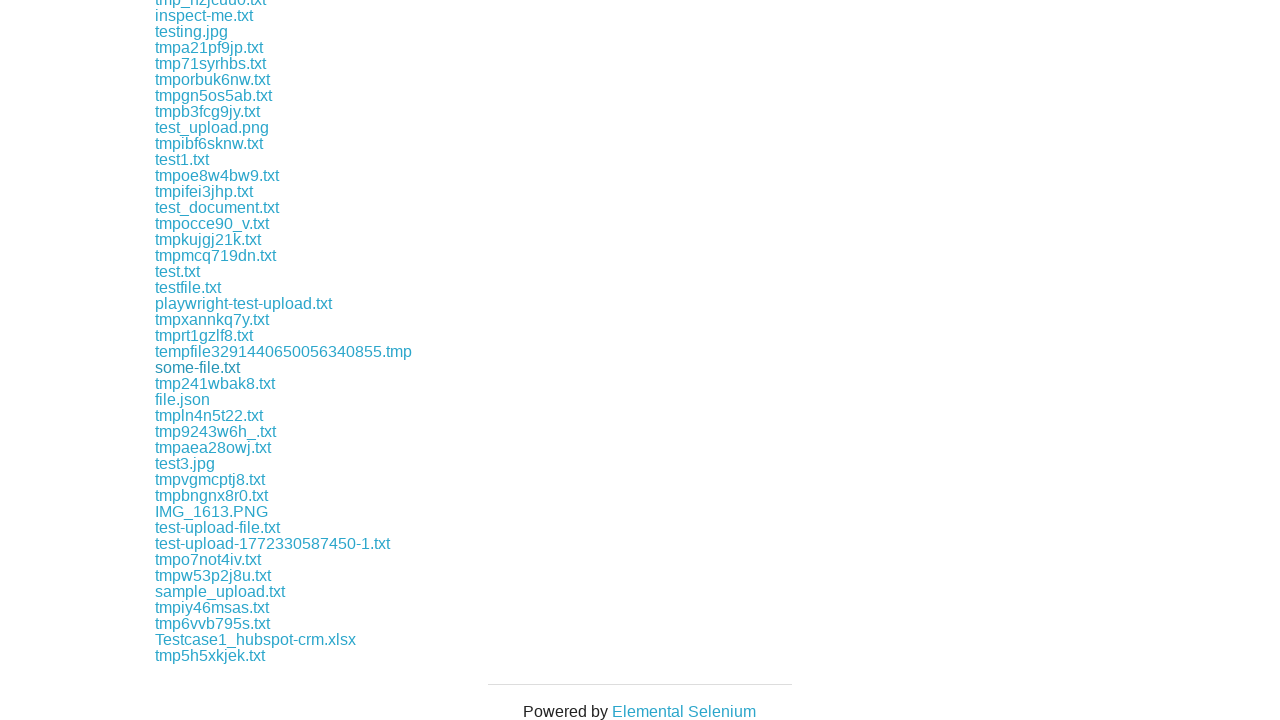